Tests that the Email label is displayed correctly on the Forgot Password page

Starting URL: https://cannatrader-frontend.vercel.app/home

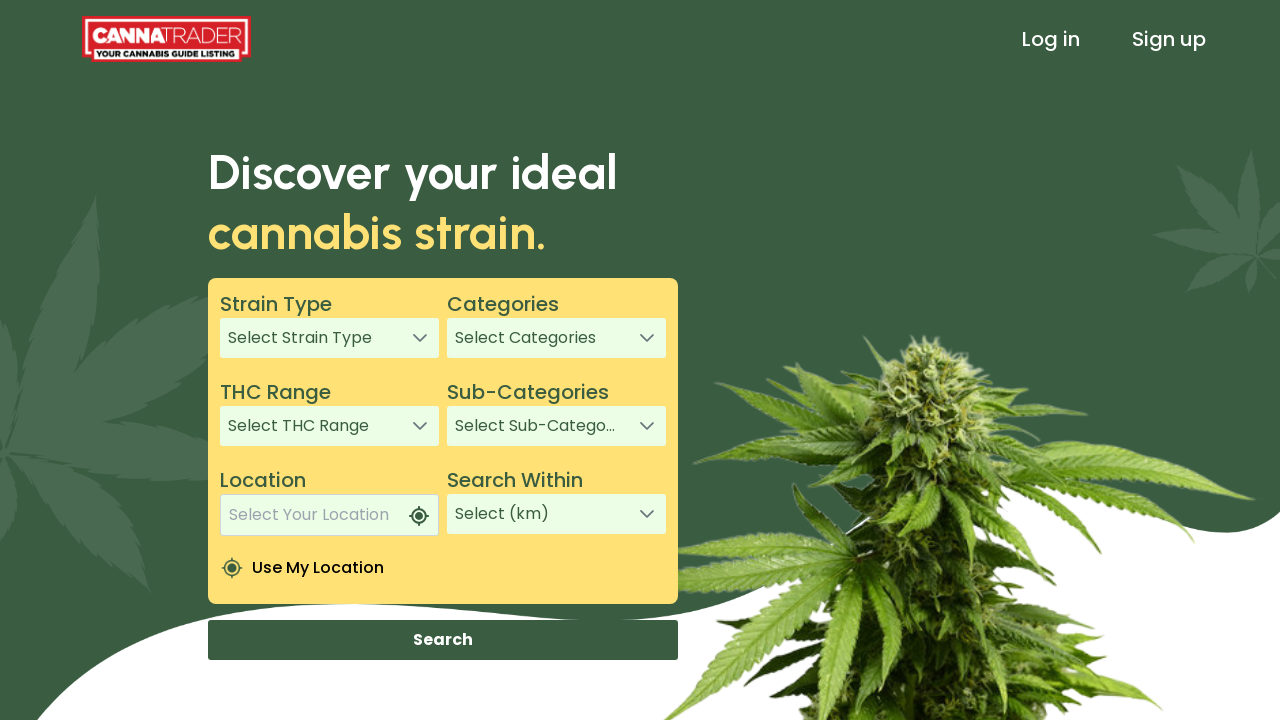

Clicked 'Log in' link at (1051, 39) on text=Log in
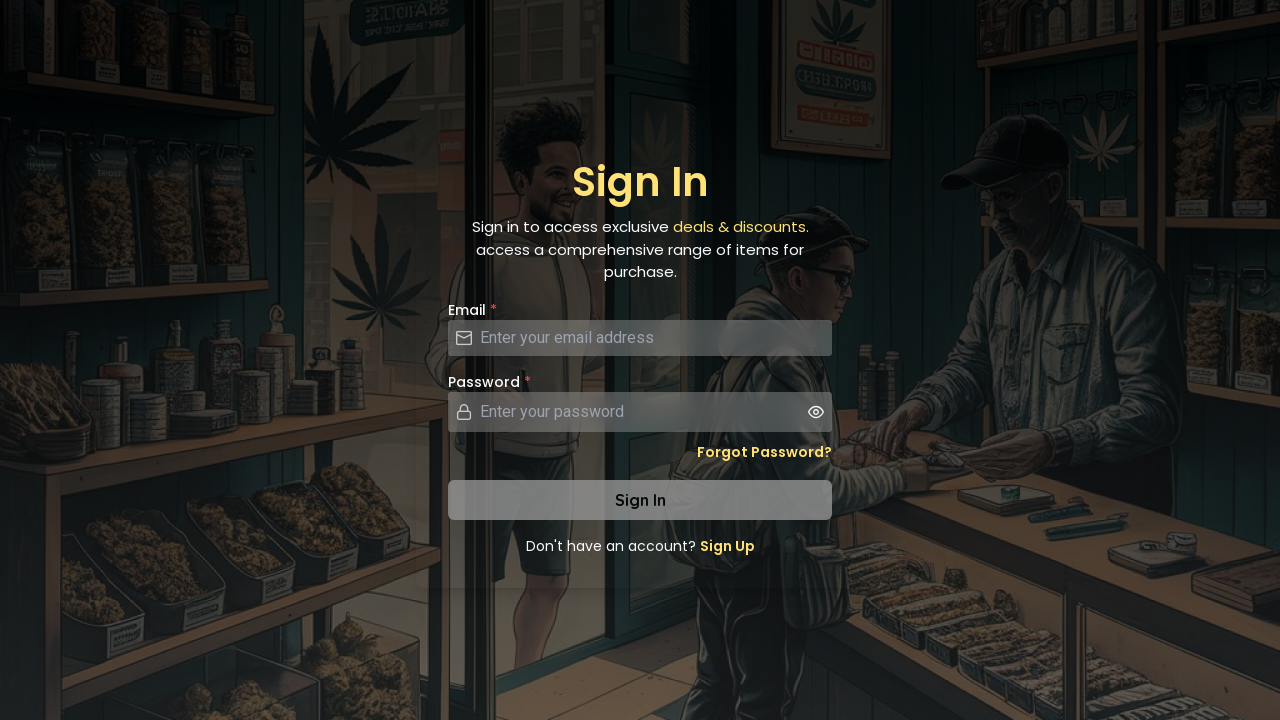

Clicked 'Forgot Password' link at (764, 452) on a.text-sm.font-semibold.hover\:underline.text-secondary
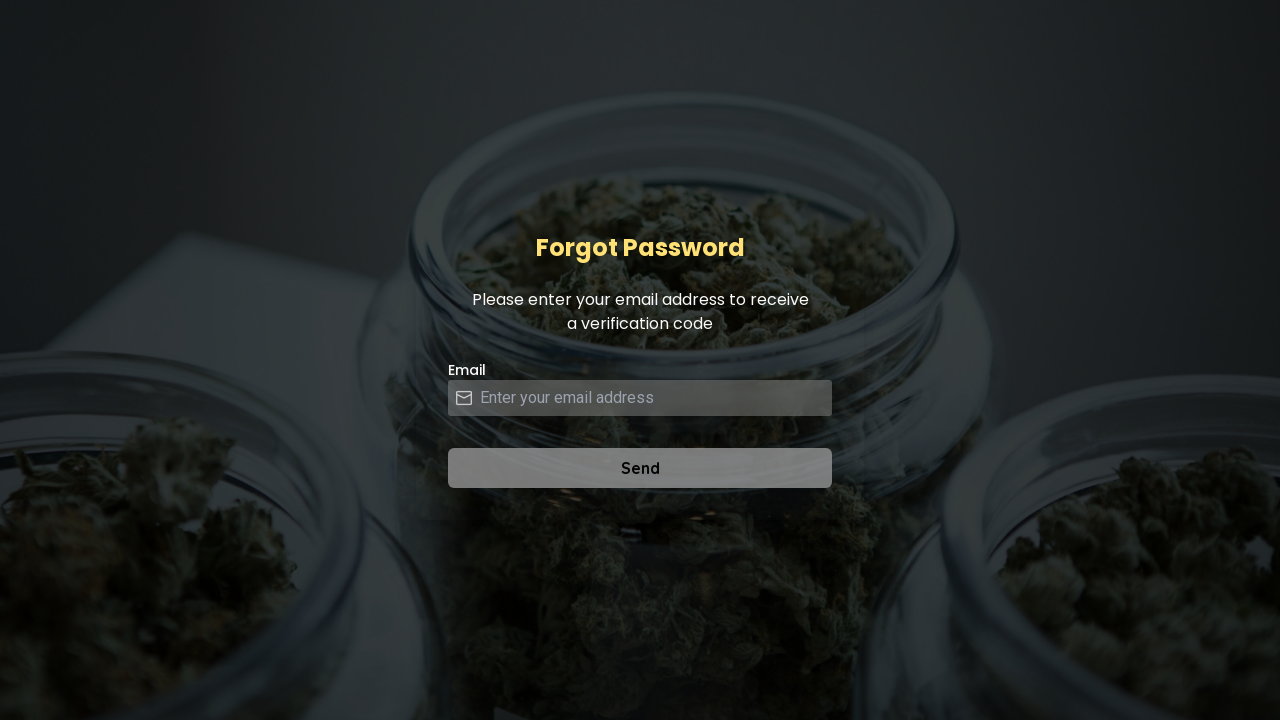

Email label element loaded on Forgot Password page
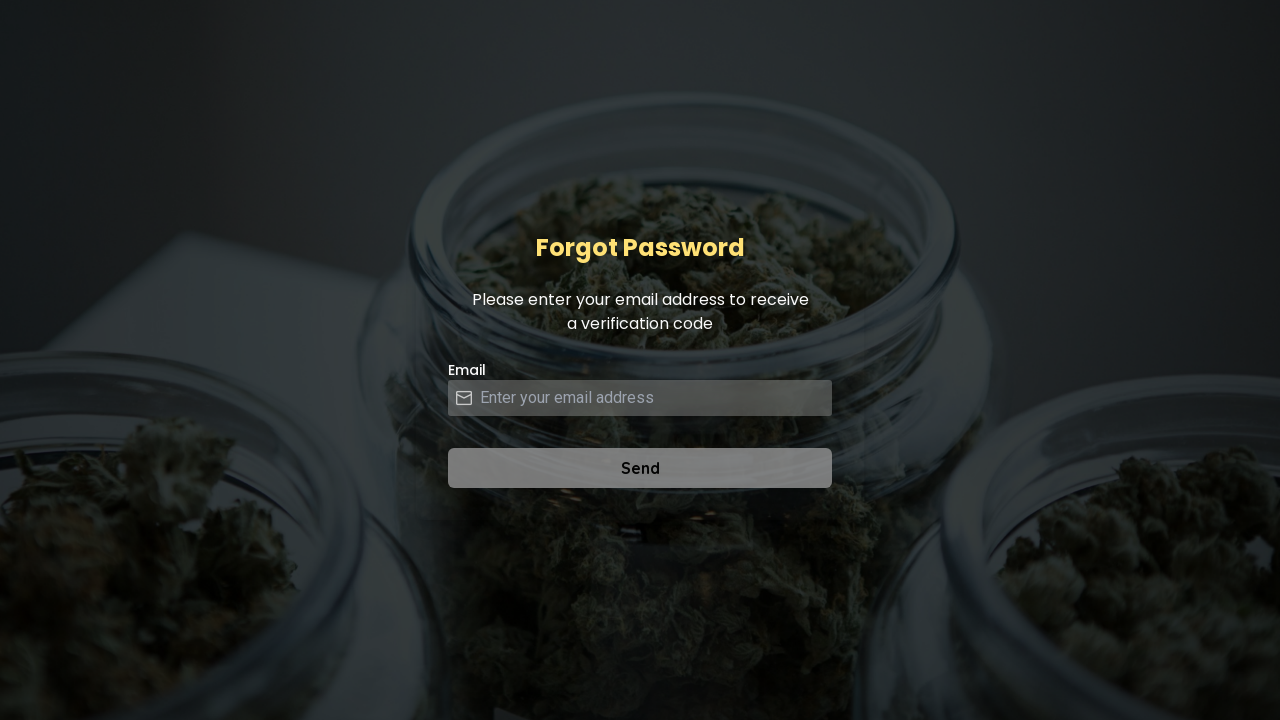

Verified that Email label text content is correct
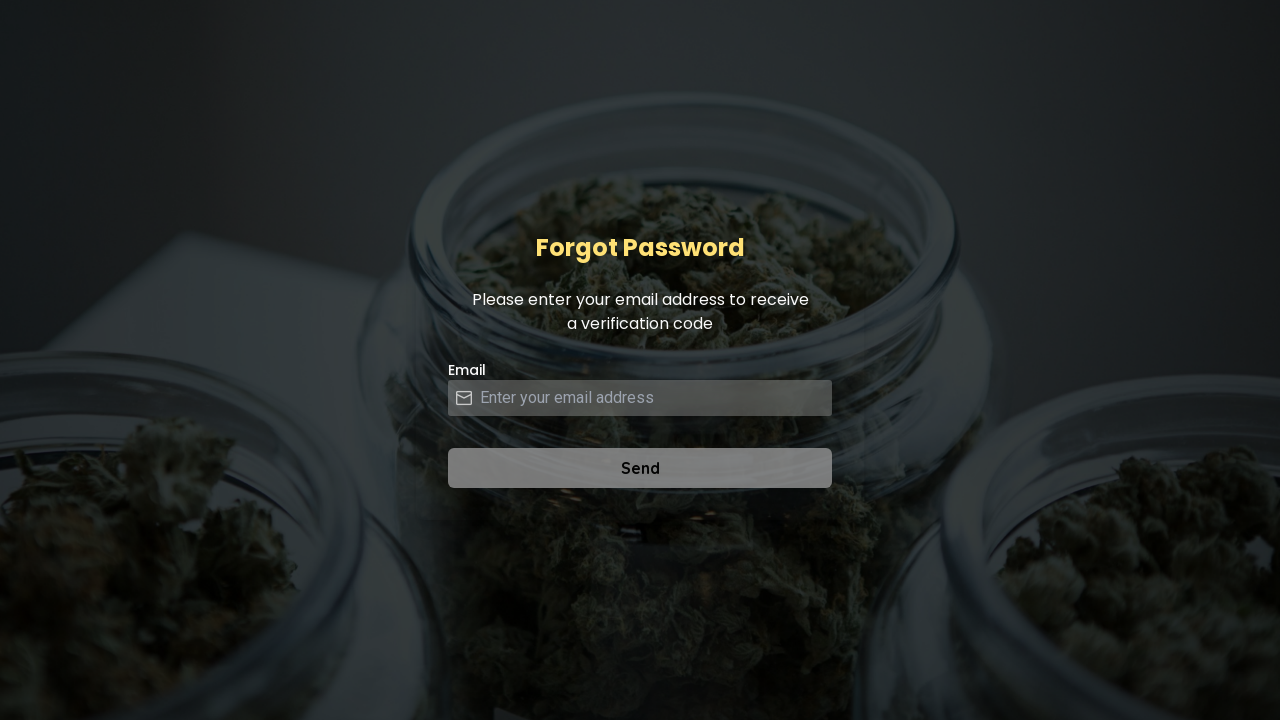

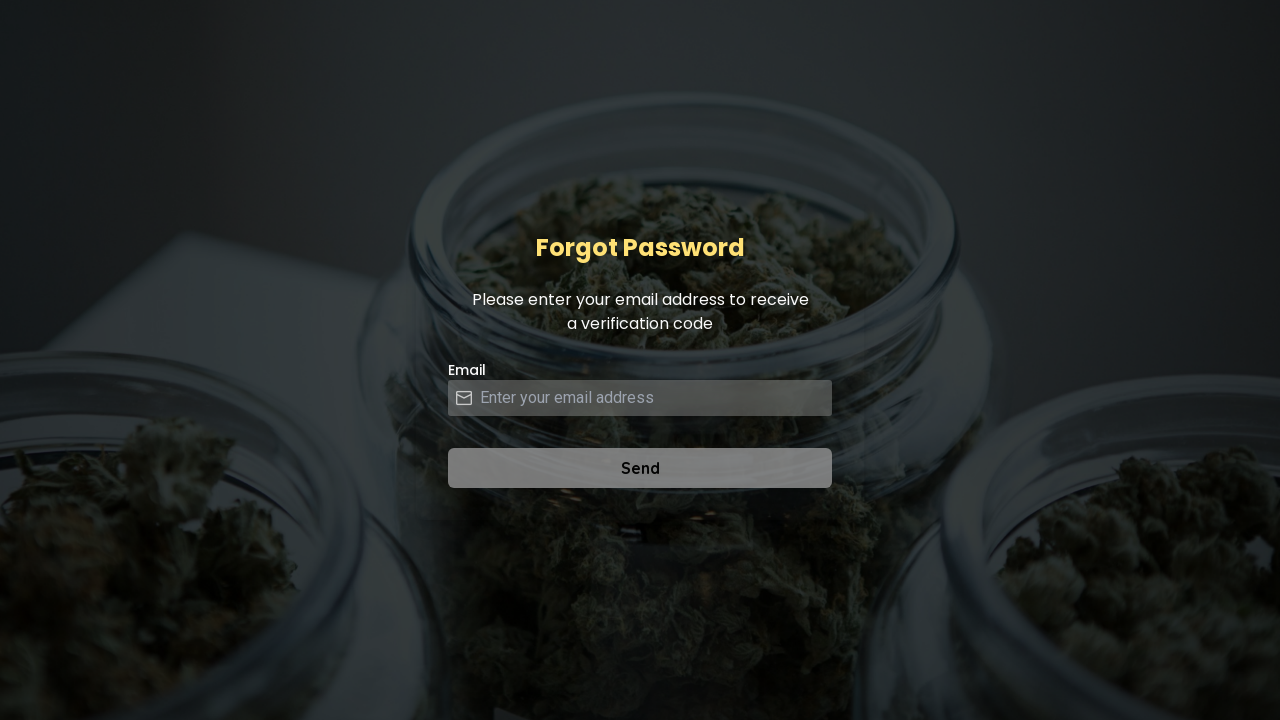